Tests radio button functionality by switching to an iframe and clicking each radio button in sequence to verify they can be selected

Starting URL: https://www.w3schools.com/tags/tryit.asp?filename=tryhtml5_input_type_radio

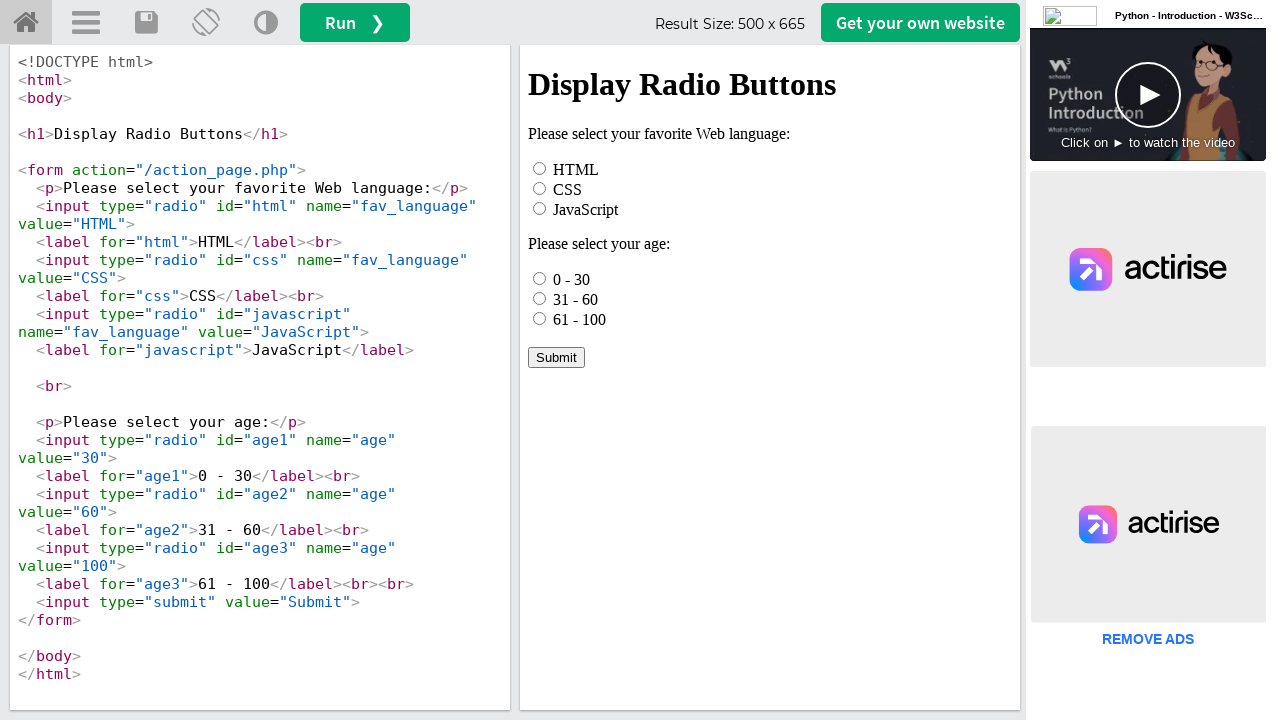

Waited for iframe #iframeResult to be visible
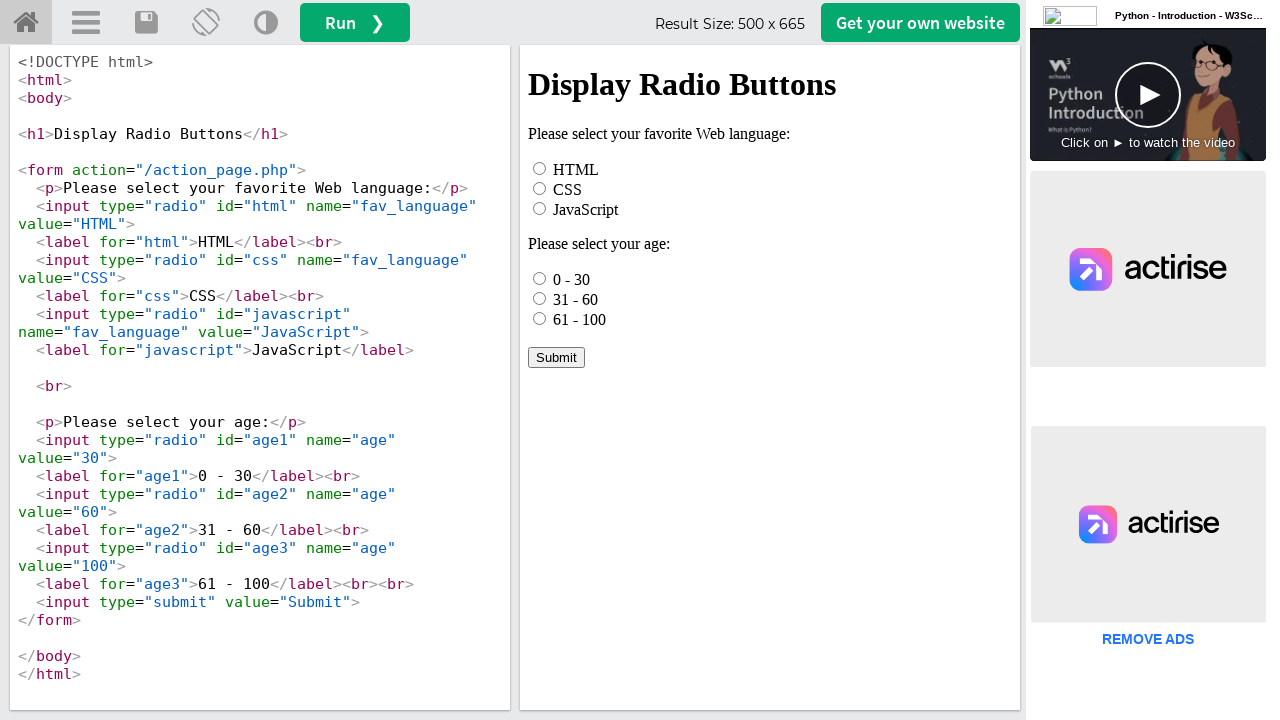

Located iframe #iframeResult
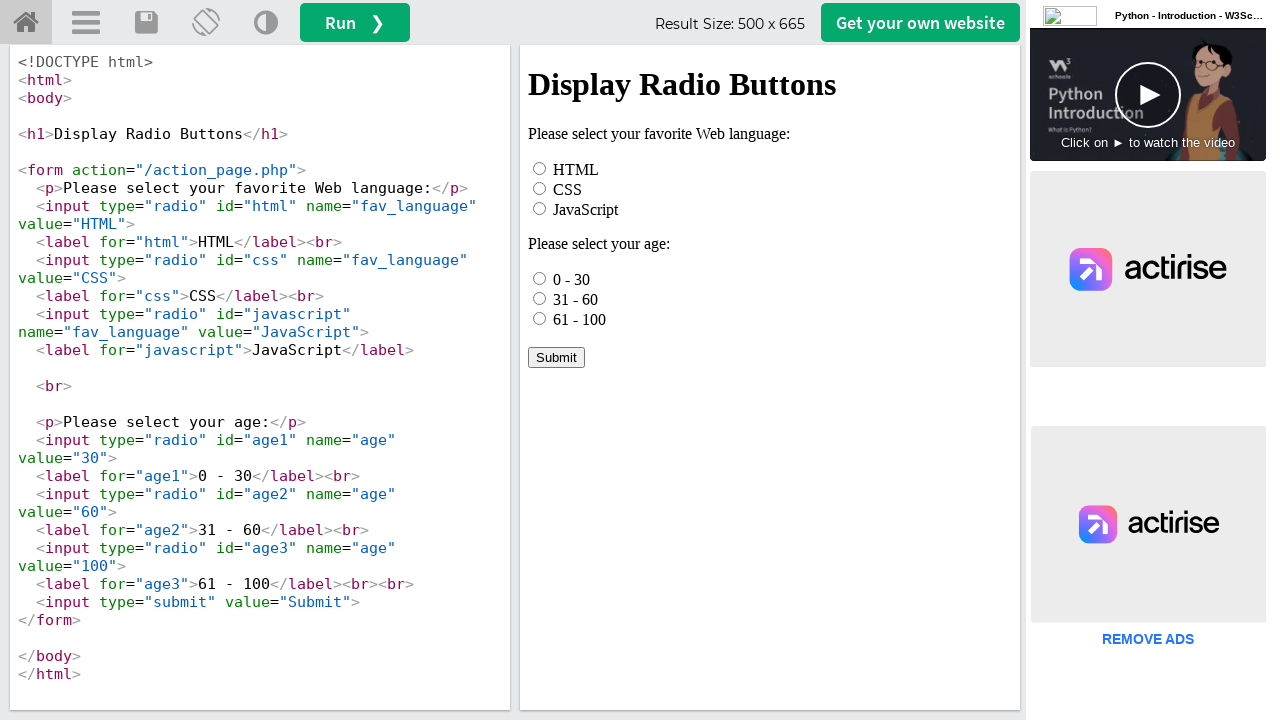

Retrieved all radio button elements from iframe
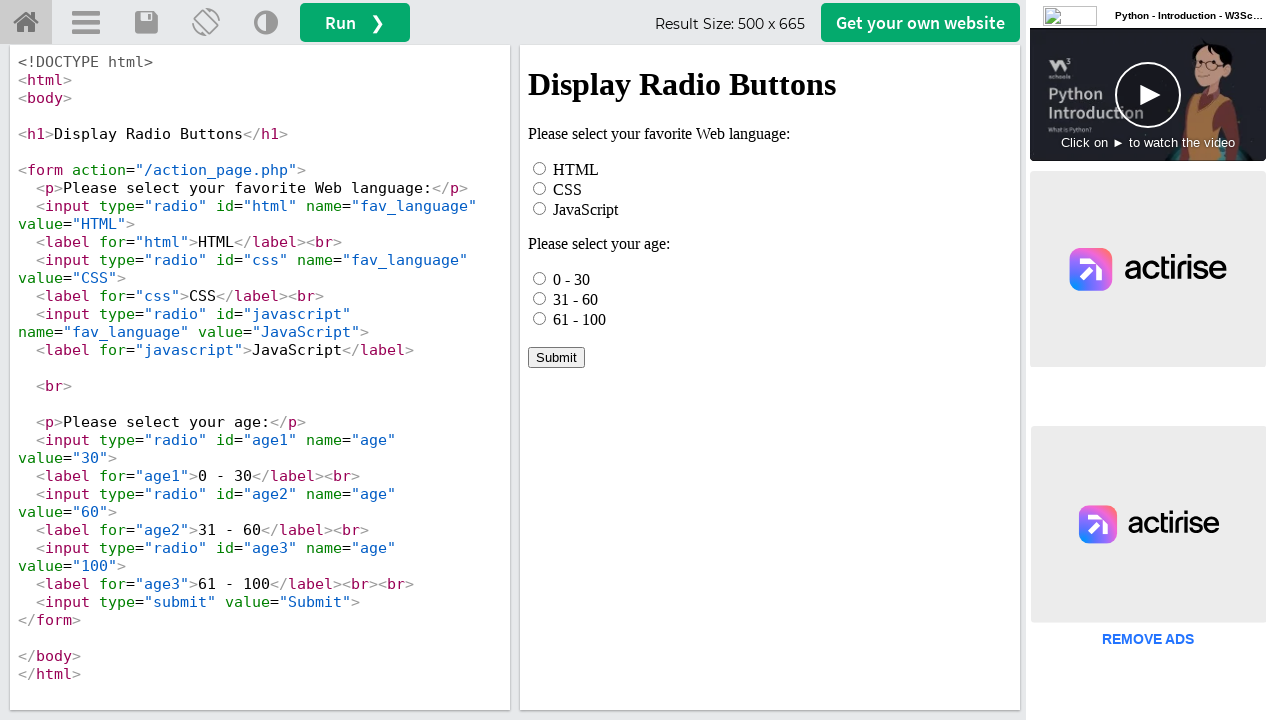

Clicked a radio button to select it at (540, 168) on #iframeResult >> internal:control=enter-frame >> input[type='radio'] >> nth=0
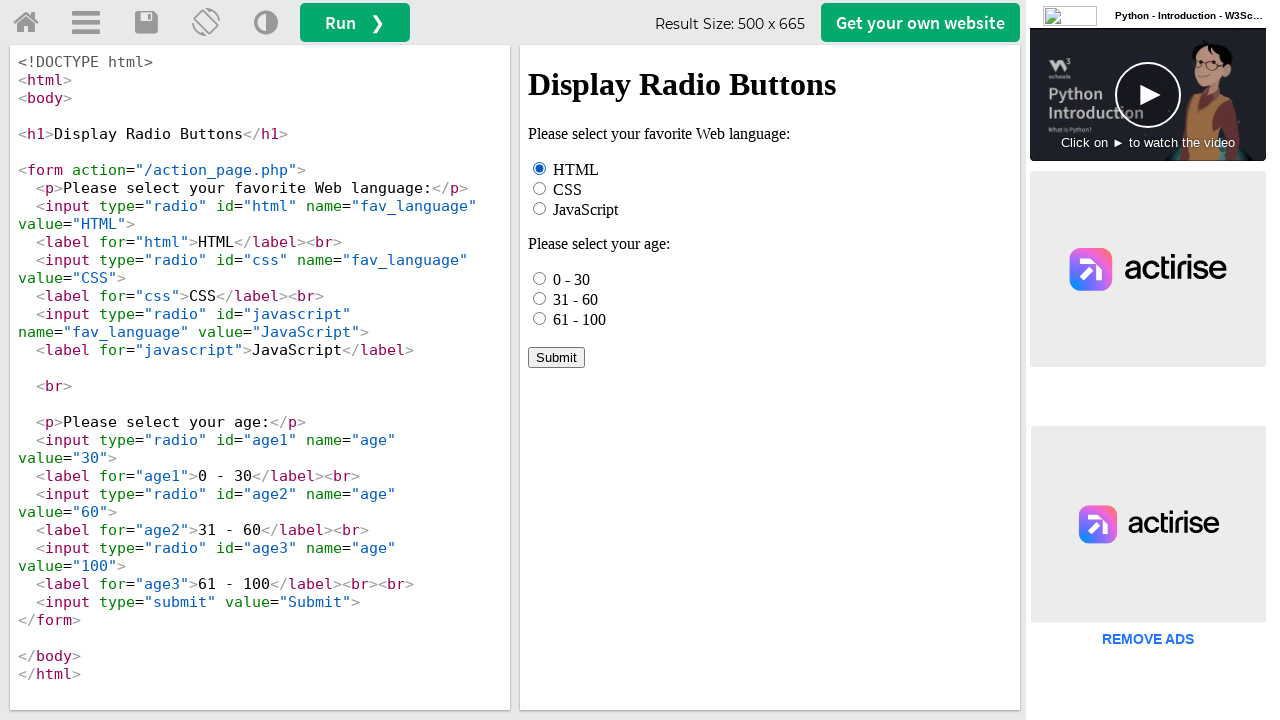

Waited 2 seconds between radio button clicks
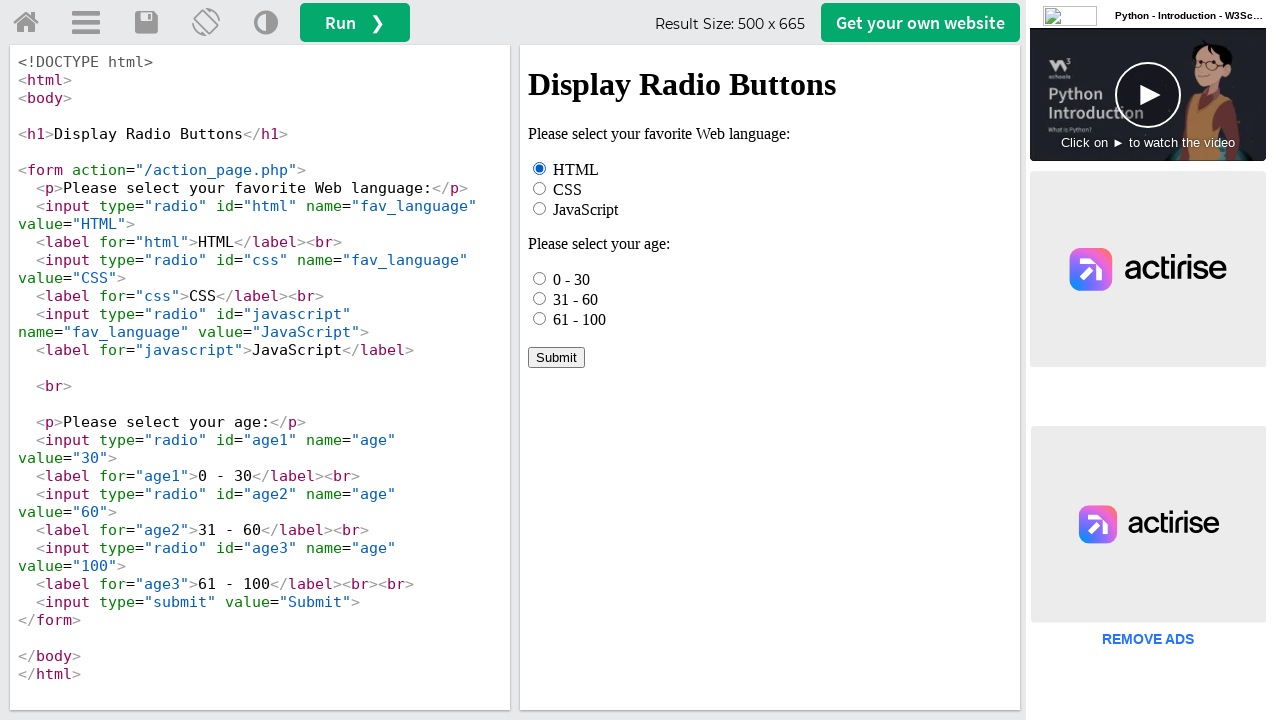

Clicked a radio button to select it at (540, 188) on #iframeResult >> internal:control=enter-frame >> input[type='radio'] >> nth=1
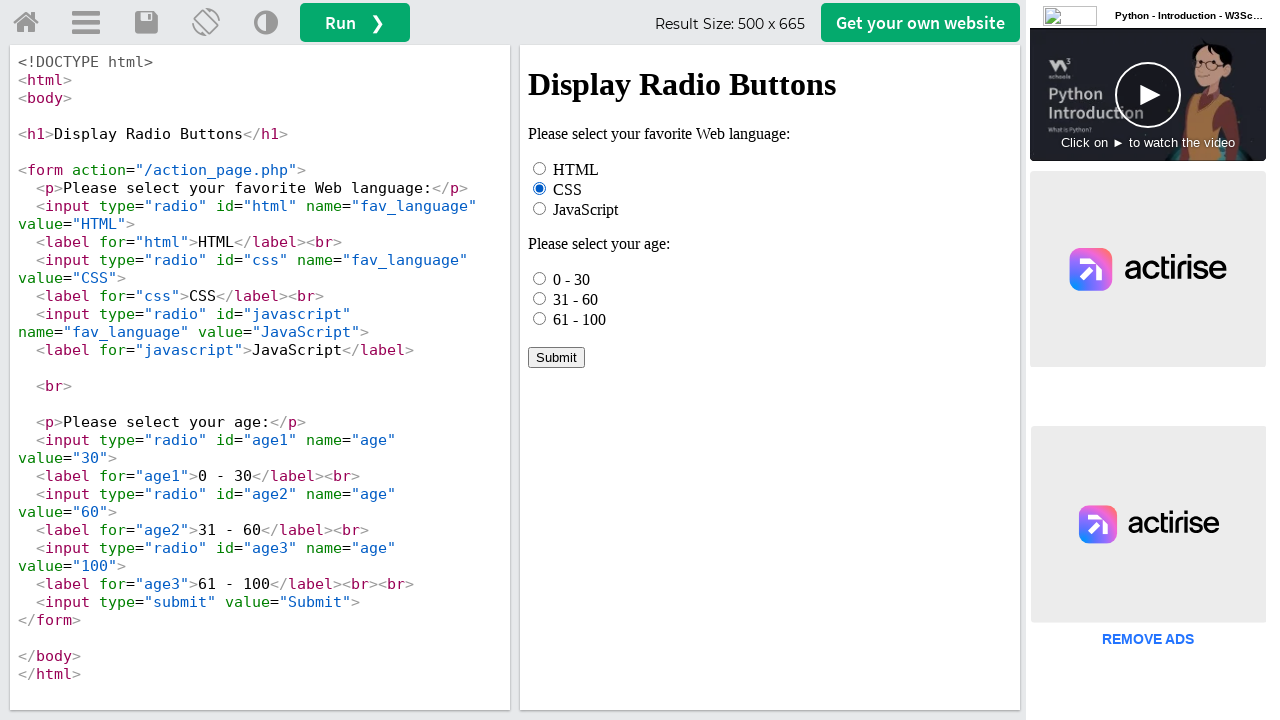

Waited 2 seconds between radio button clicks
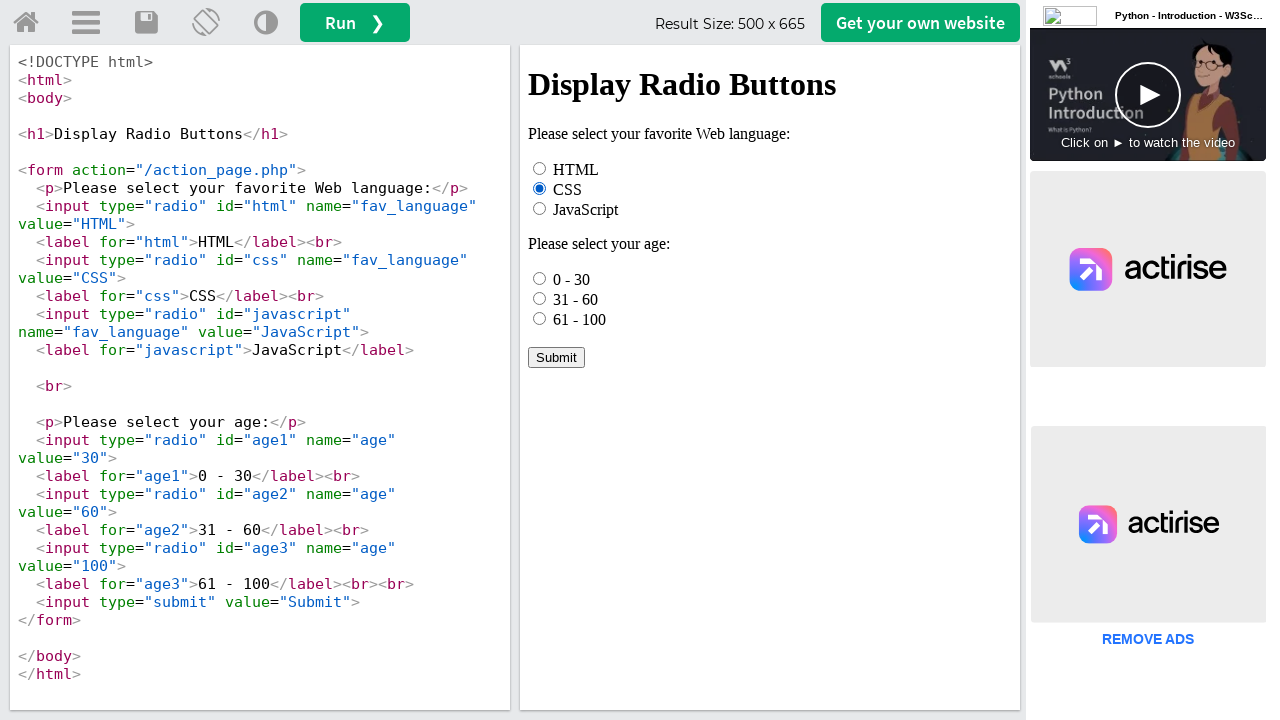

Clicked a radio button to select it at (540, 208) on #iframeResult >> internal:control=enter-frame >> input[type='radio'] >> nth=2
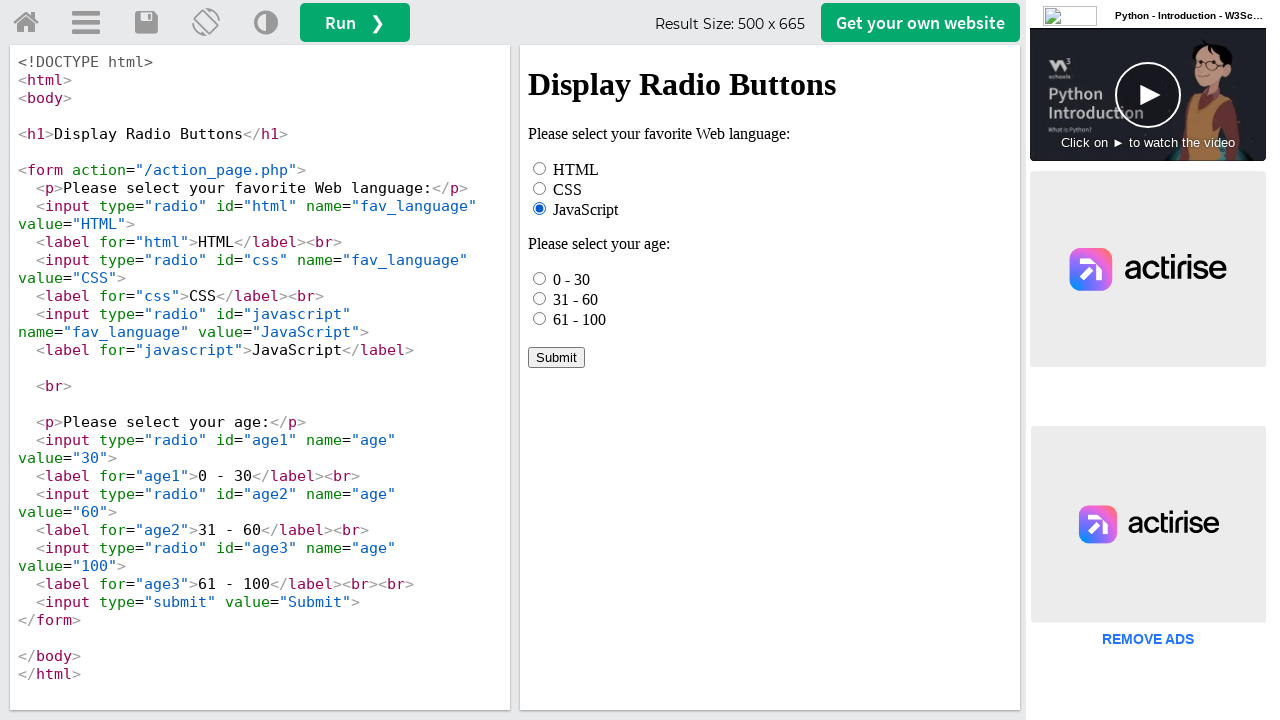

Waited 2 seconds between radio button clicks
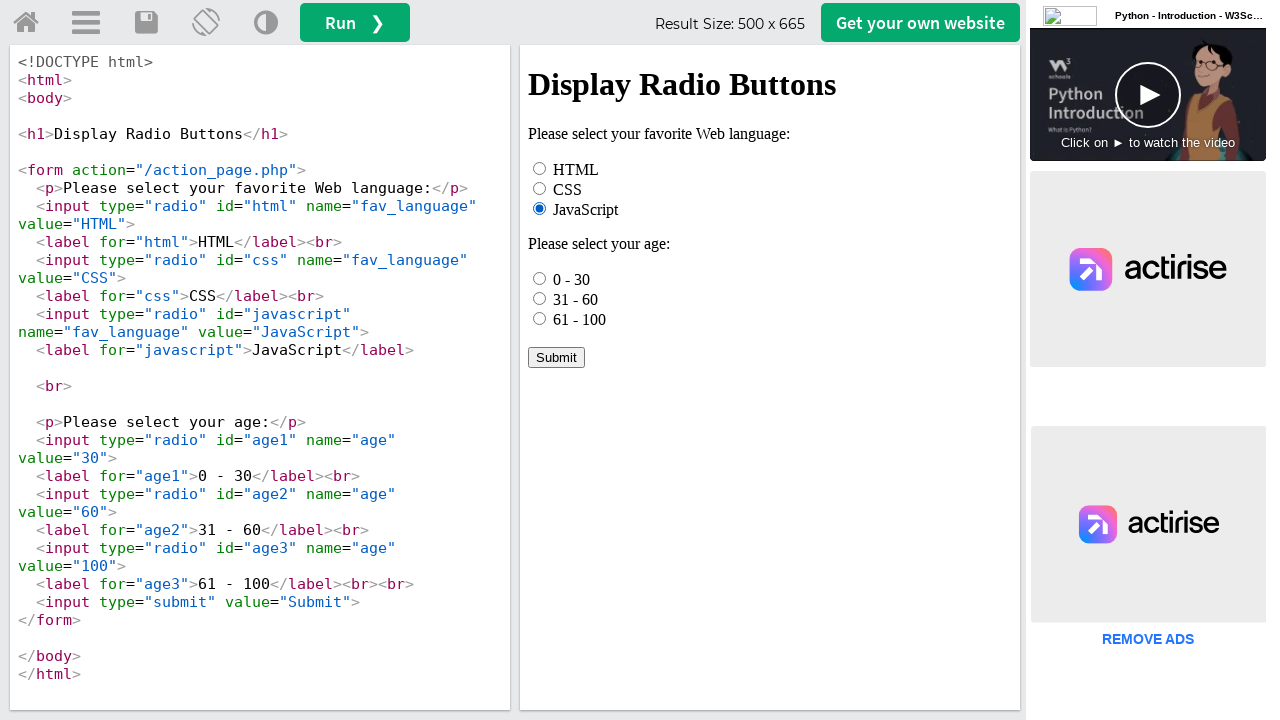

Clicked a radio button to select it at (540, 278) on #iframeResult >> internal:control=enter-frame >> input[type='radio'] >> nth=3
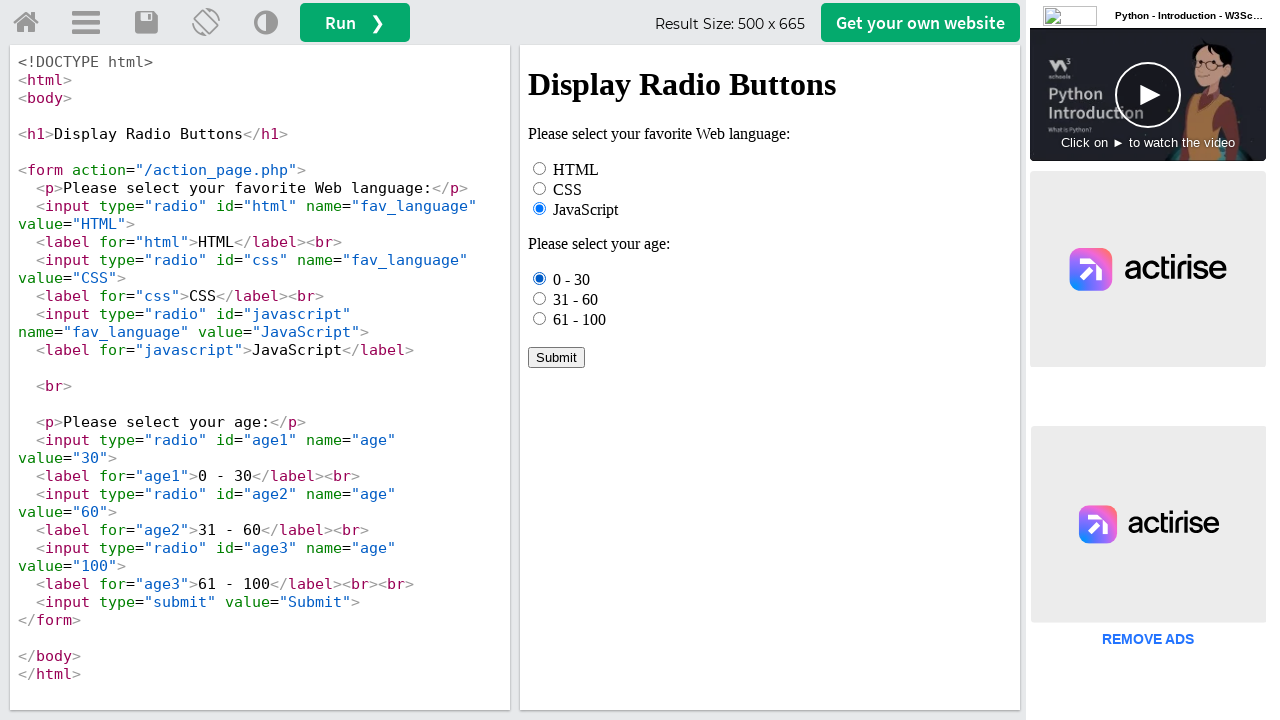

Waited 2 seconds between radio button clicks
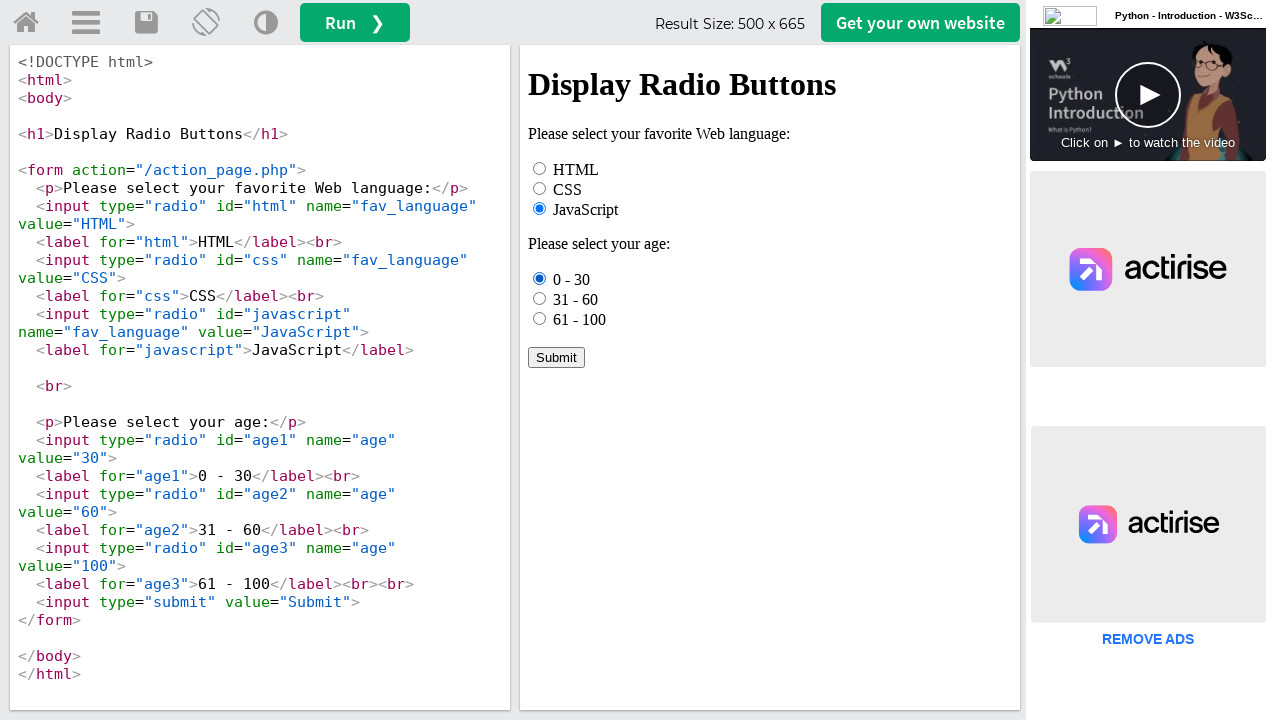

Clicked a radio button to select it at (540, 298) on #iframeResult >> internal:control=enter-frame >> input[type='radio'] >> nth=4
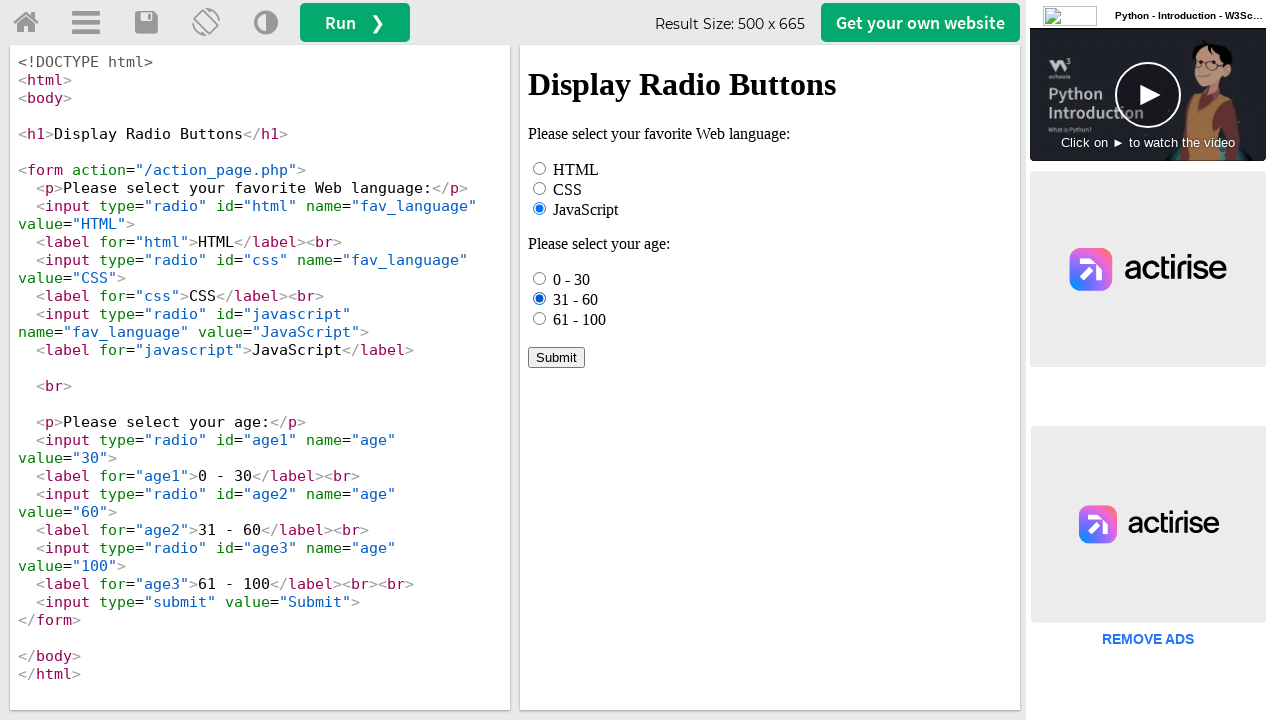

Waited 2 seconds between radio button clicks
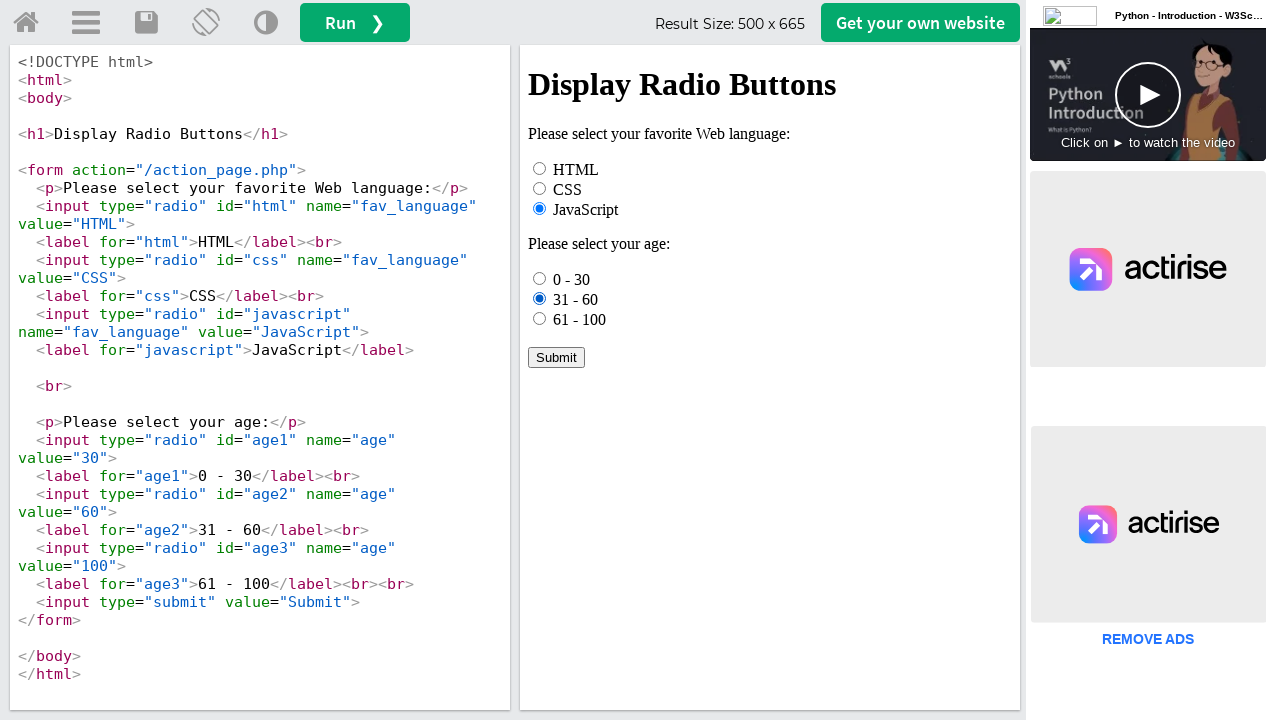

Clicked a radio button to select it at (540, 318) on #iframeResult >> internal:control=enter-frame >> input[type='radio'] >> nth=5
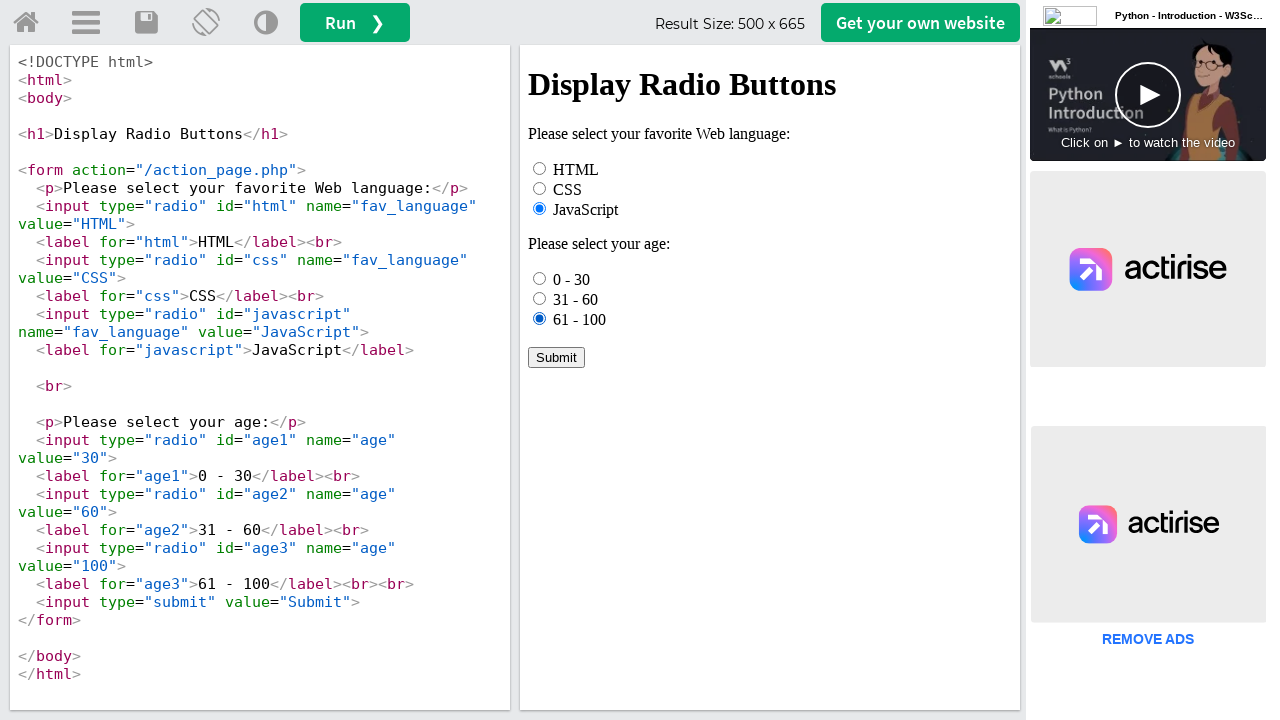

Waited 2 seconds between radio button clicks
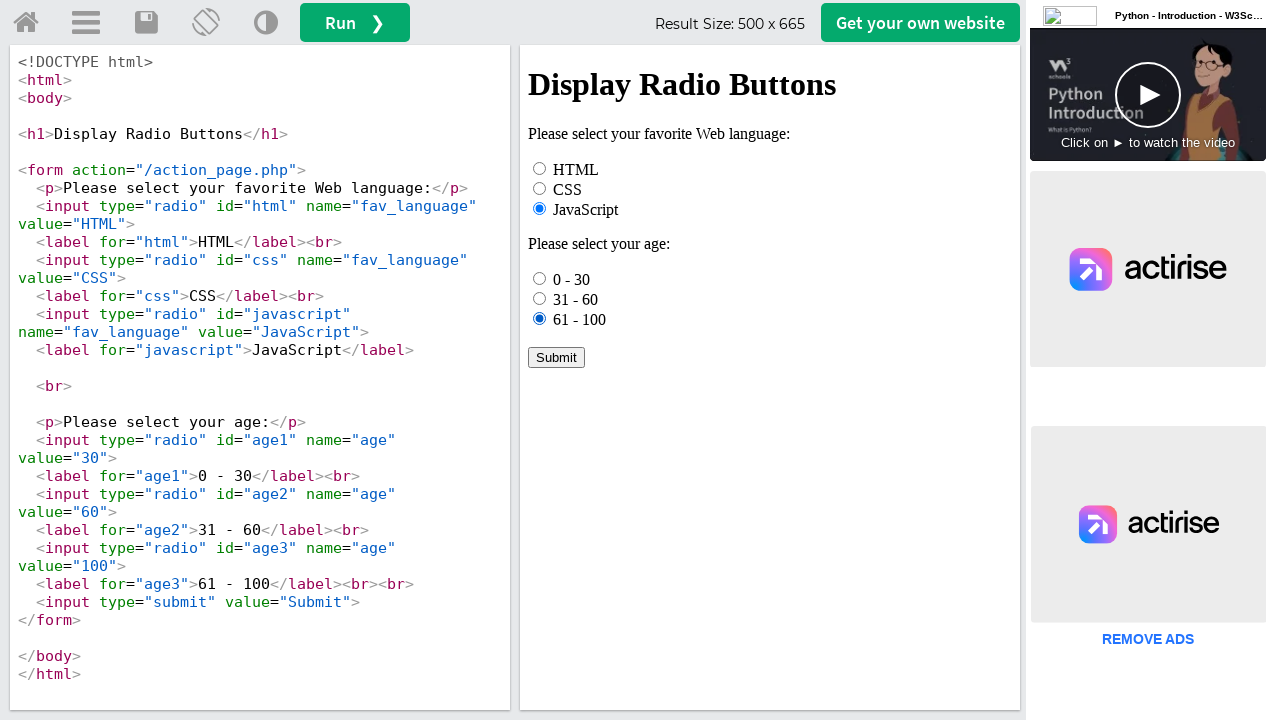

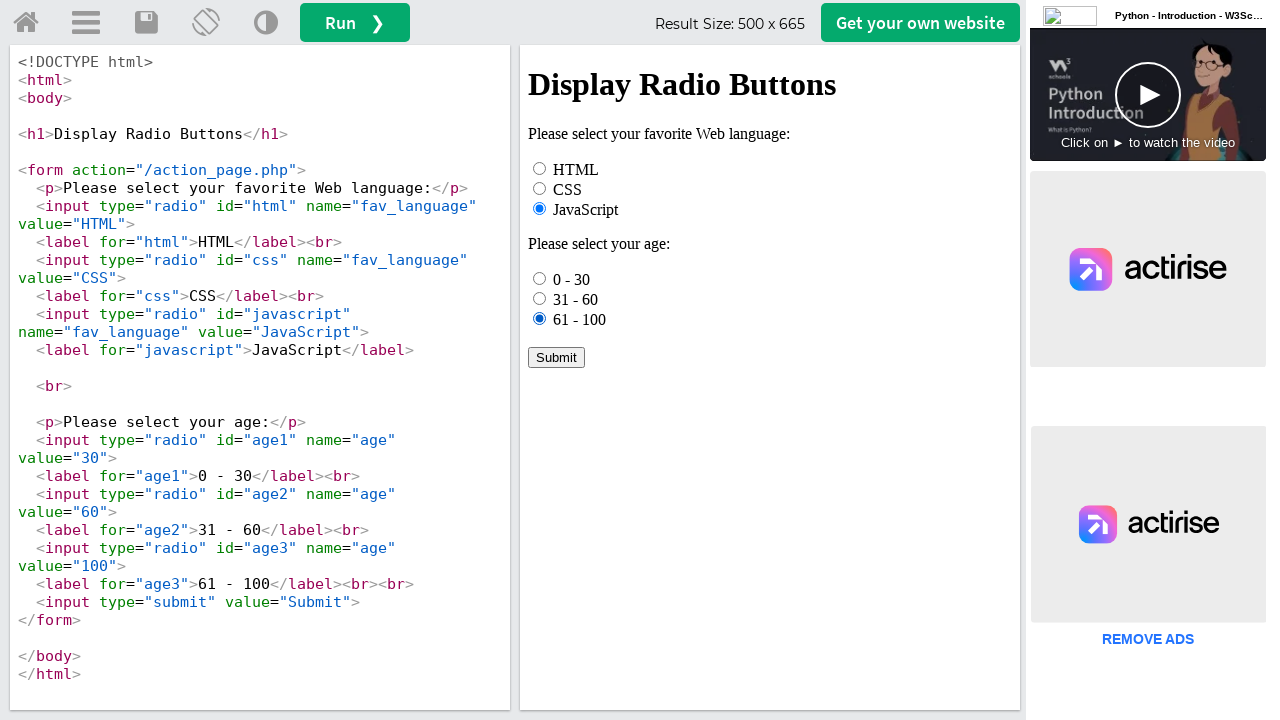